Tests HTTP status codes by clicking on each status code link

Starting URL: https://the-internet.herokuapp.com/

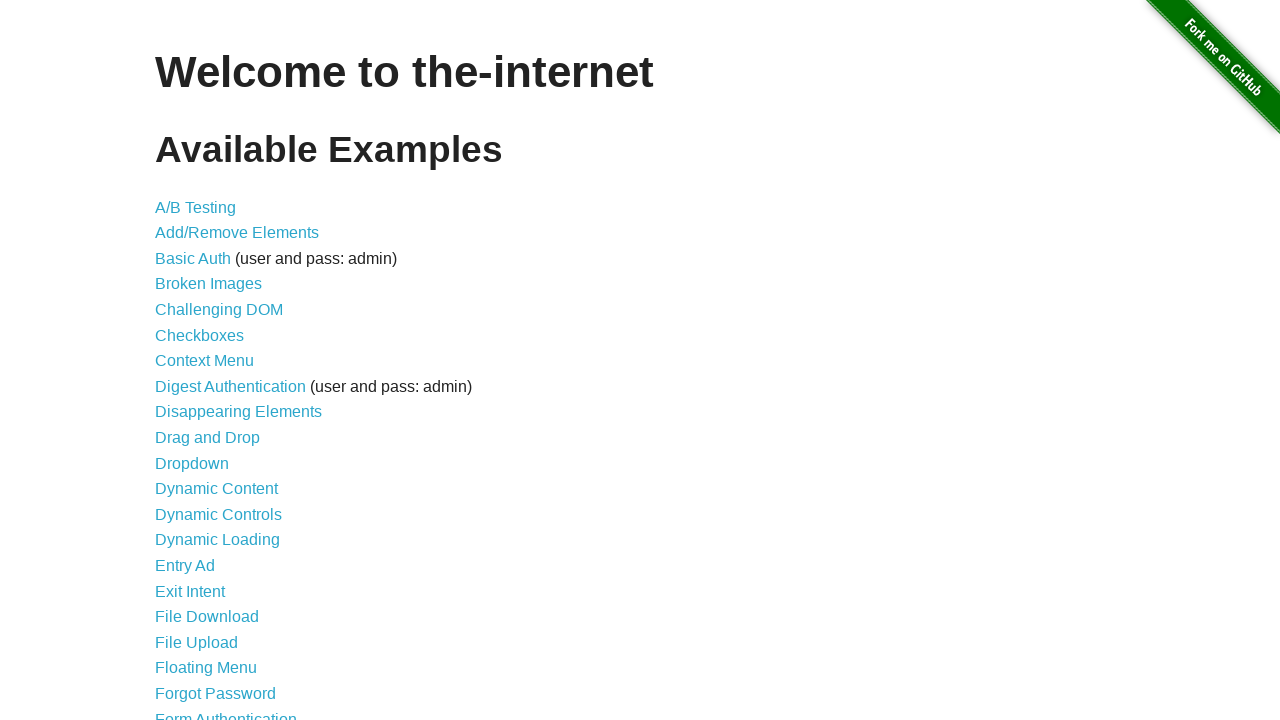

Clicked on Status Codes link at (203, 600) on a:has-text("Status Codes")
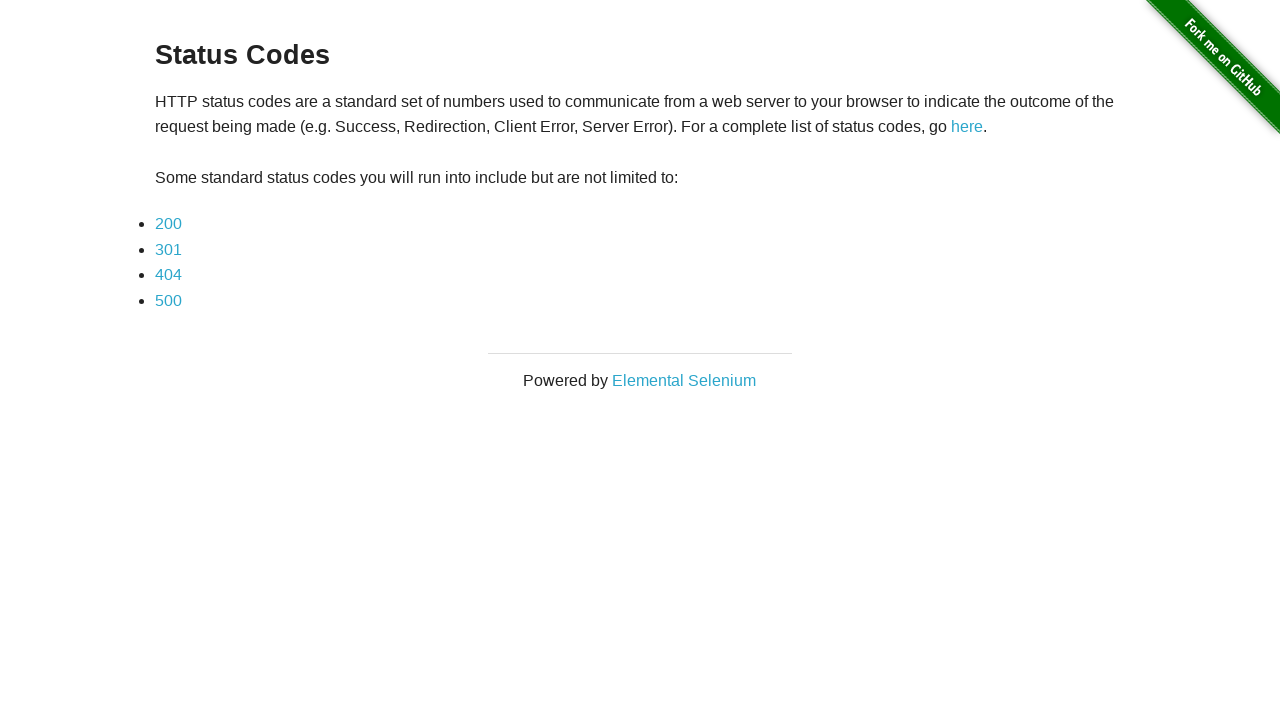

Clicked on status code 200 link at (168, 224) on a:has-text("200")
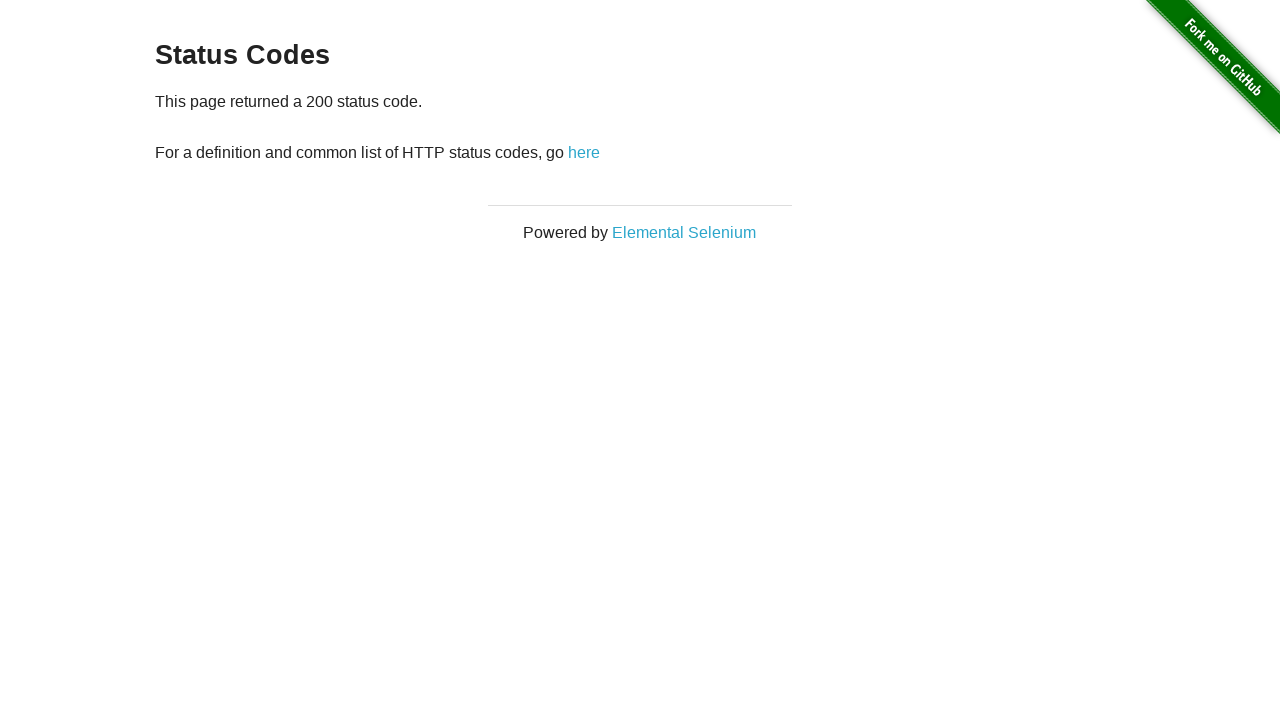

Navigated back to Status Codes page after viewing 200
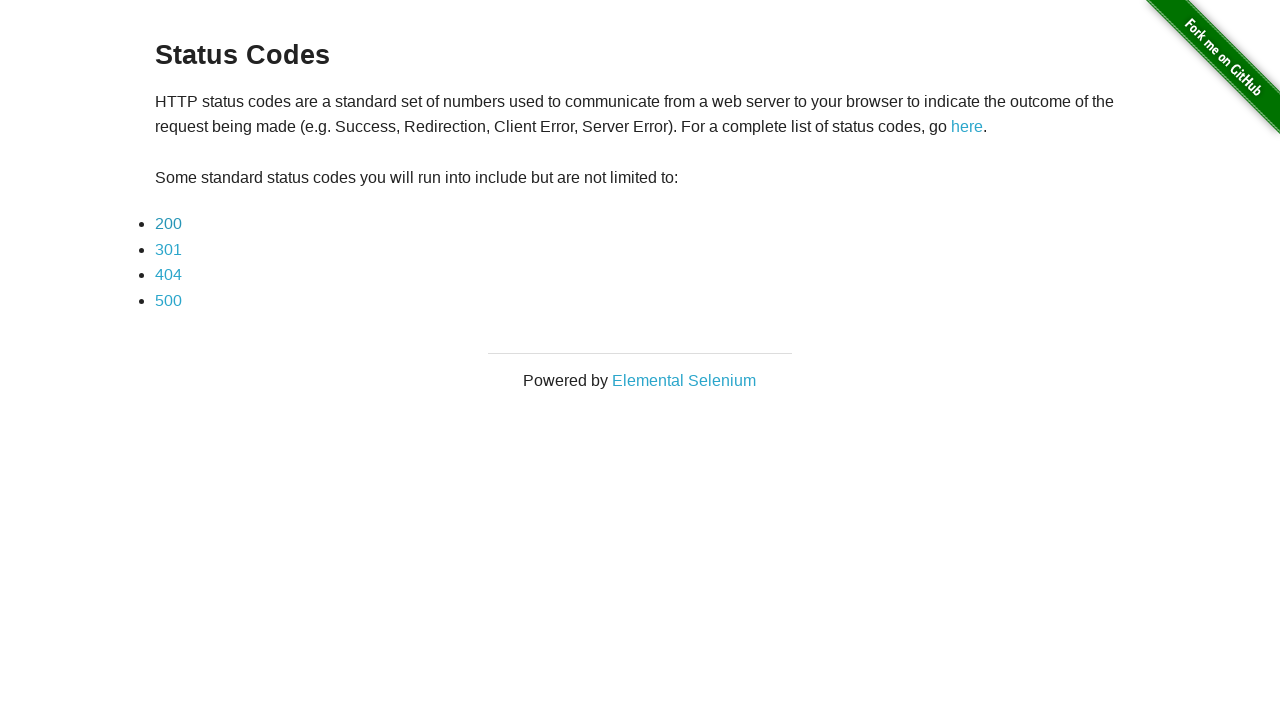

Clicked on status code 301 link at (168, 249) on a:has-text("301")
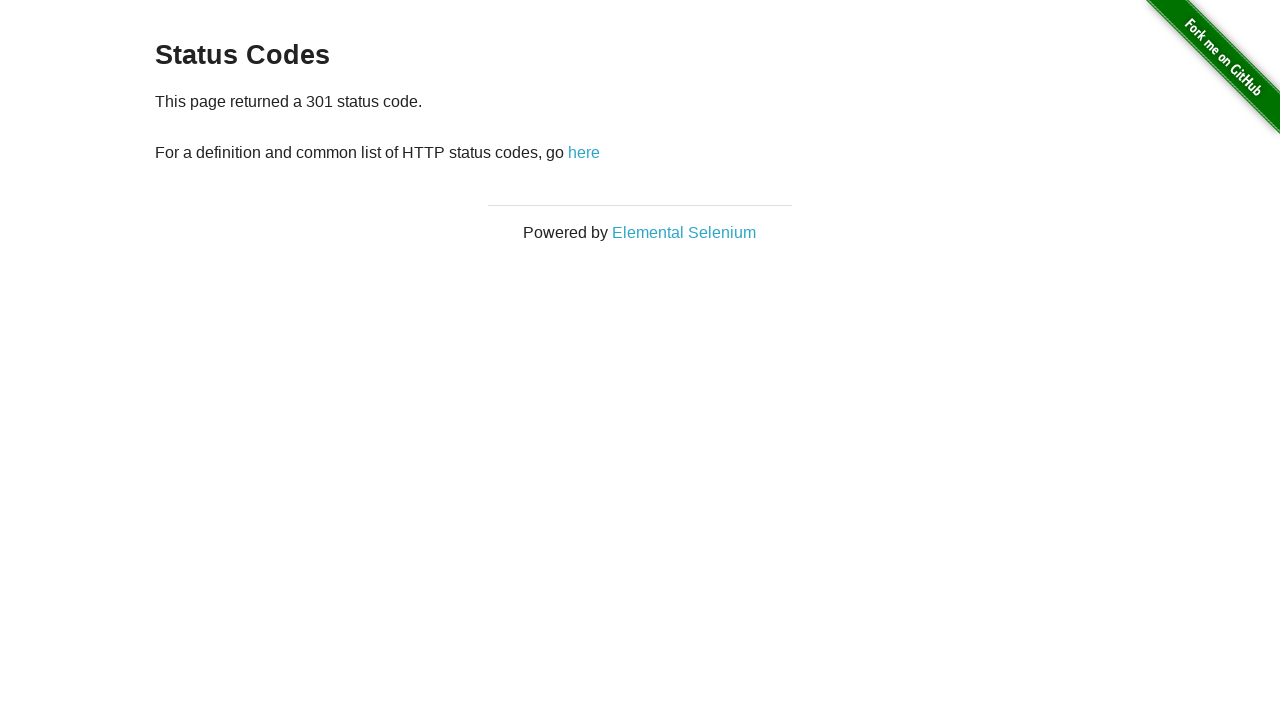

Navigated back to Status Codes page after viewing 301
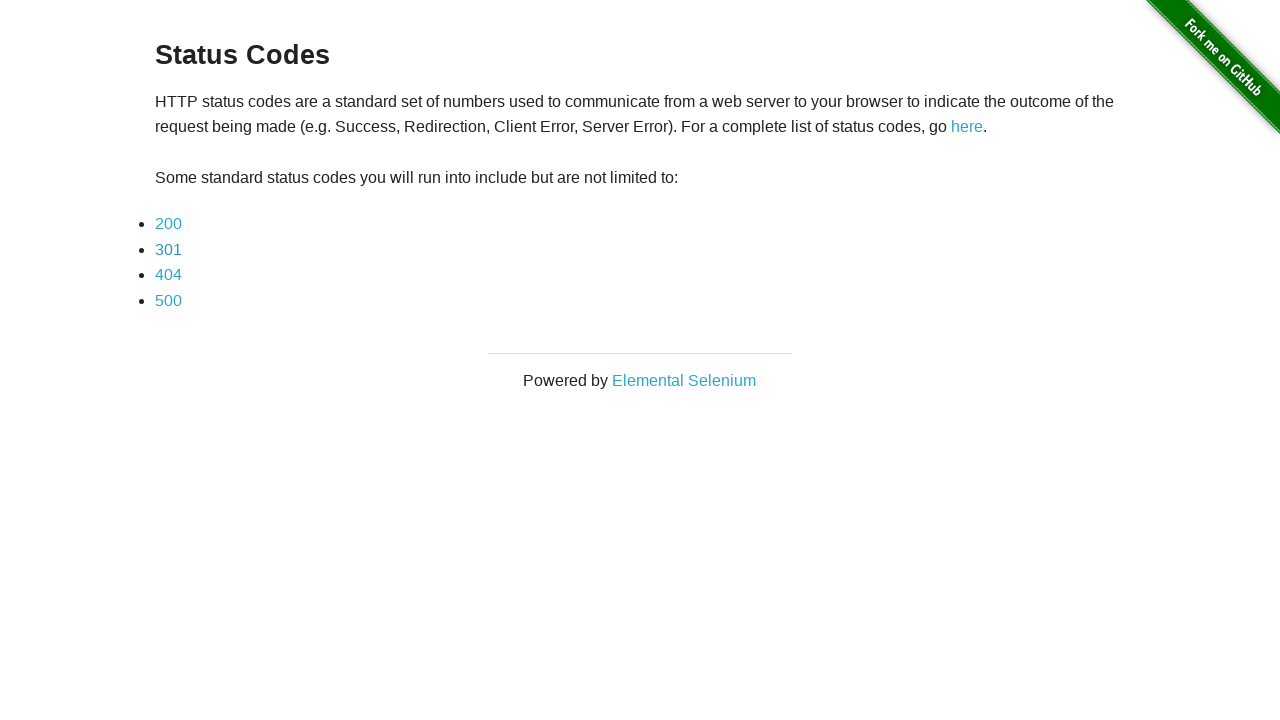

Clicked on status code 404 link at (168, 275) on a:has-text("404")
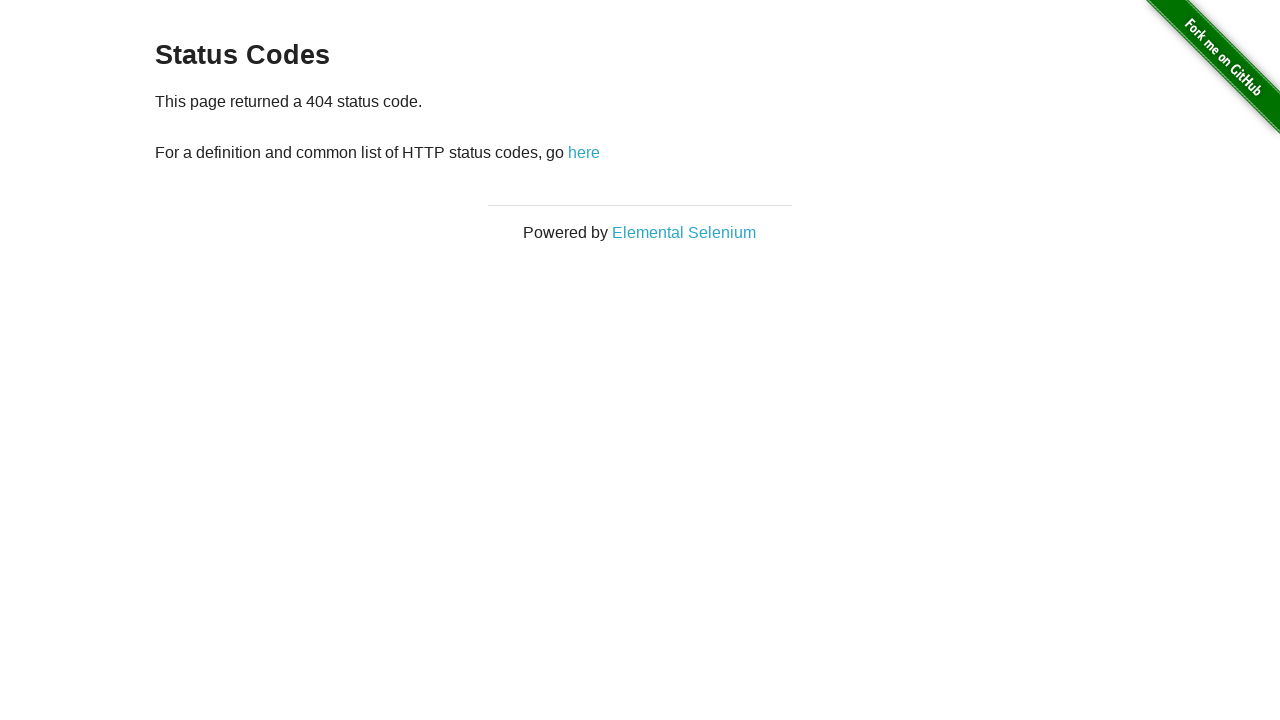

Navigated back to Status Codes page after viewing 404
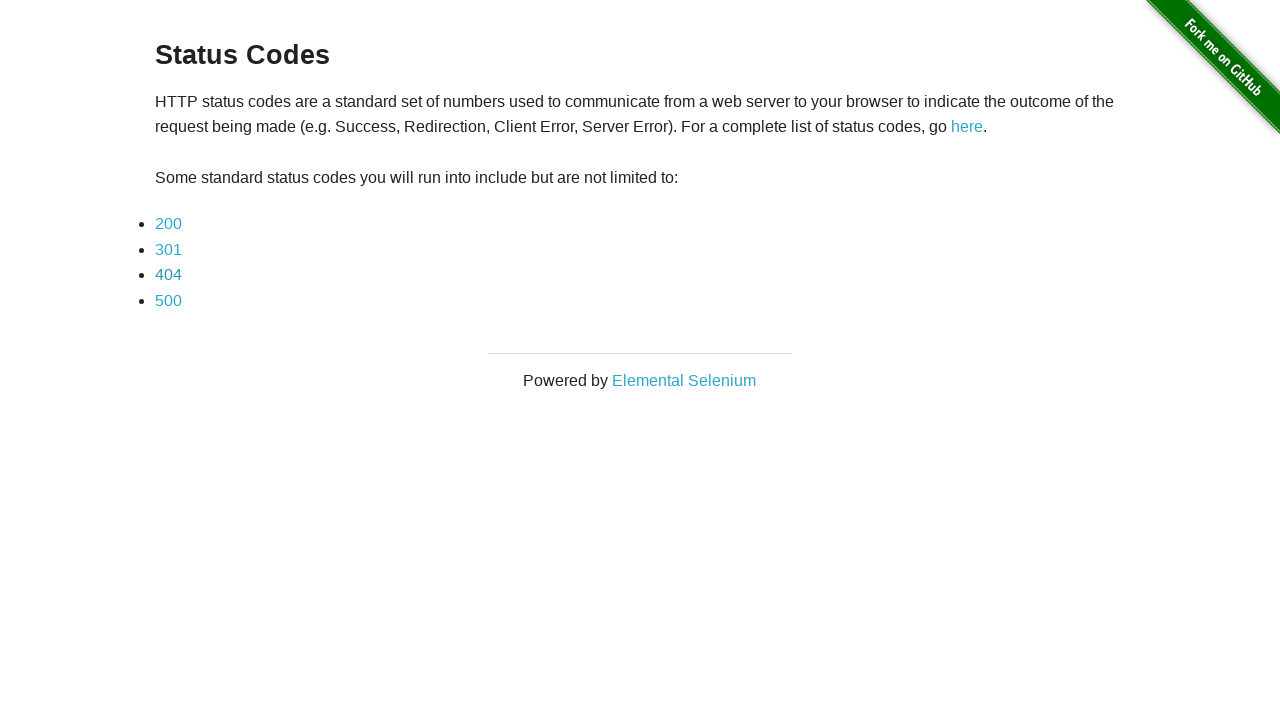

Clicked on status code 500 link at (168, 300) on a:has-text("500")
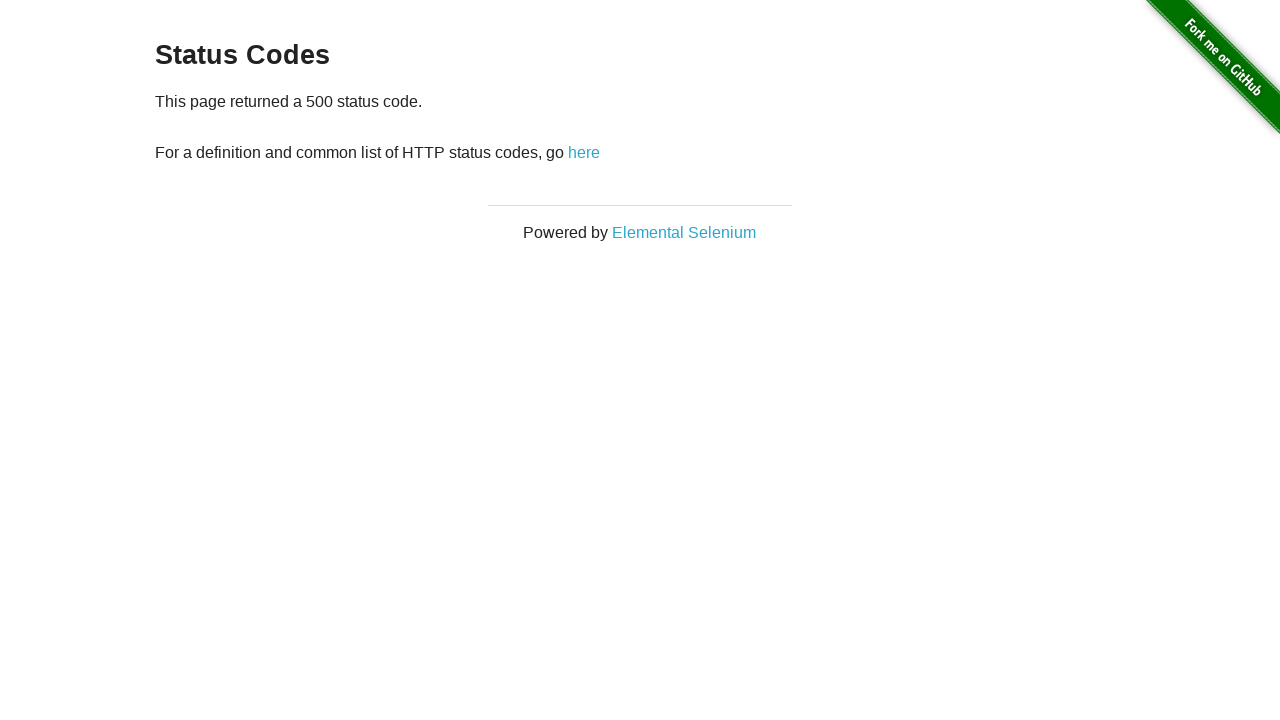

Navigated back to Status Codes page after viewing 500
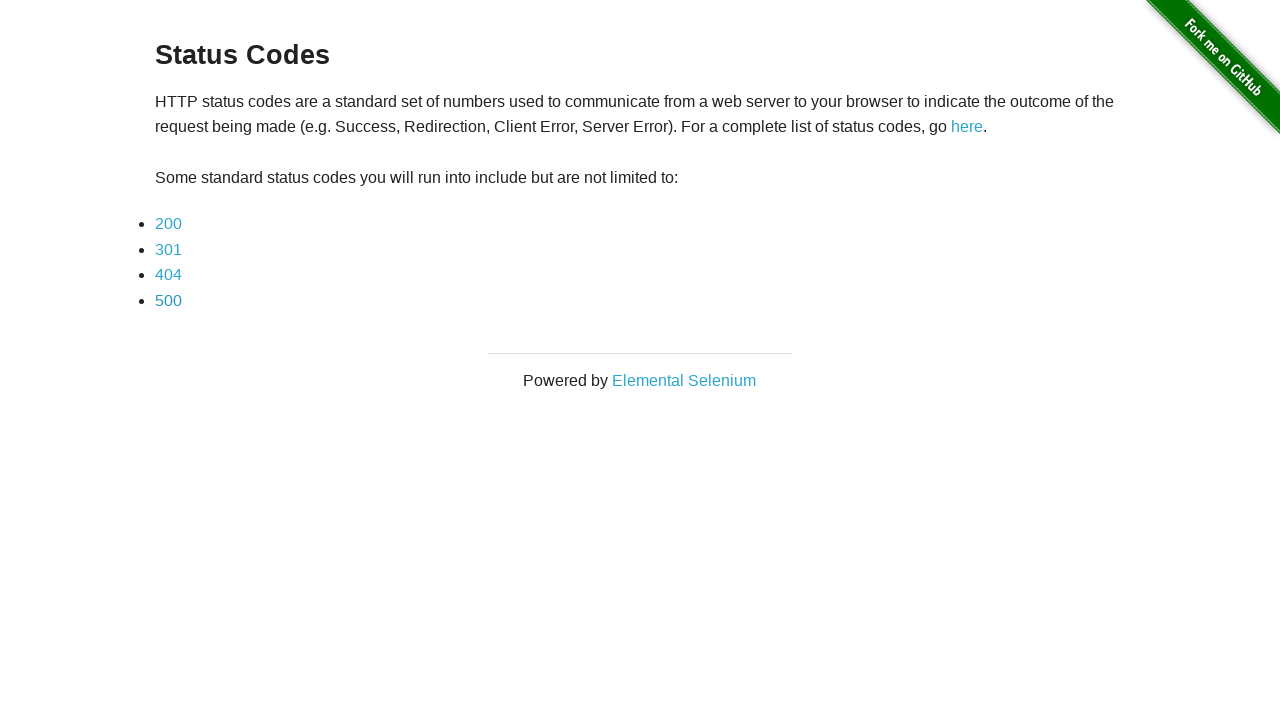

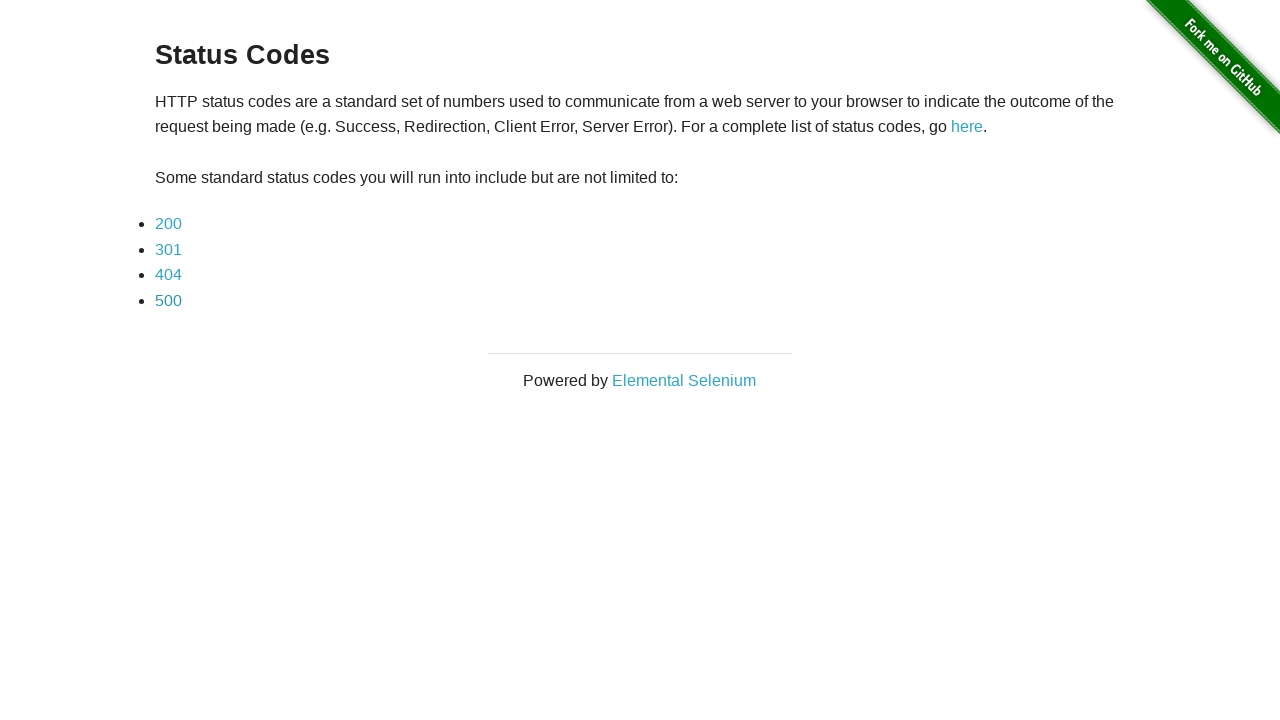